Creates three tasks in TodoMVC by filling the input and pressing Enter for each task, then verifies all three tasks appear in the list

Starting URL: https://demo.playwright.dev/todomvc/

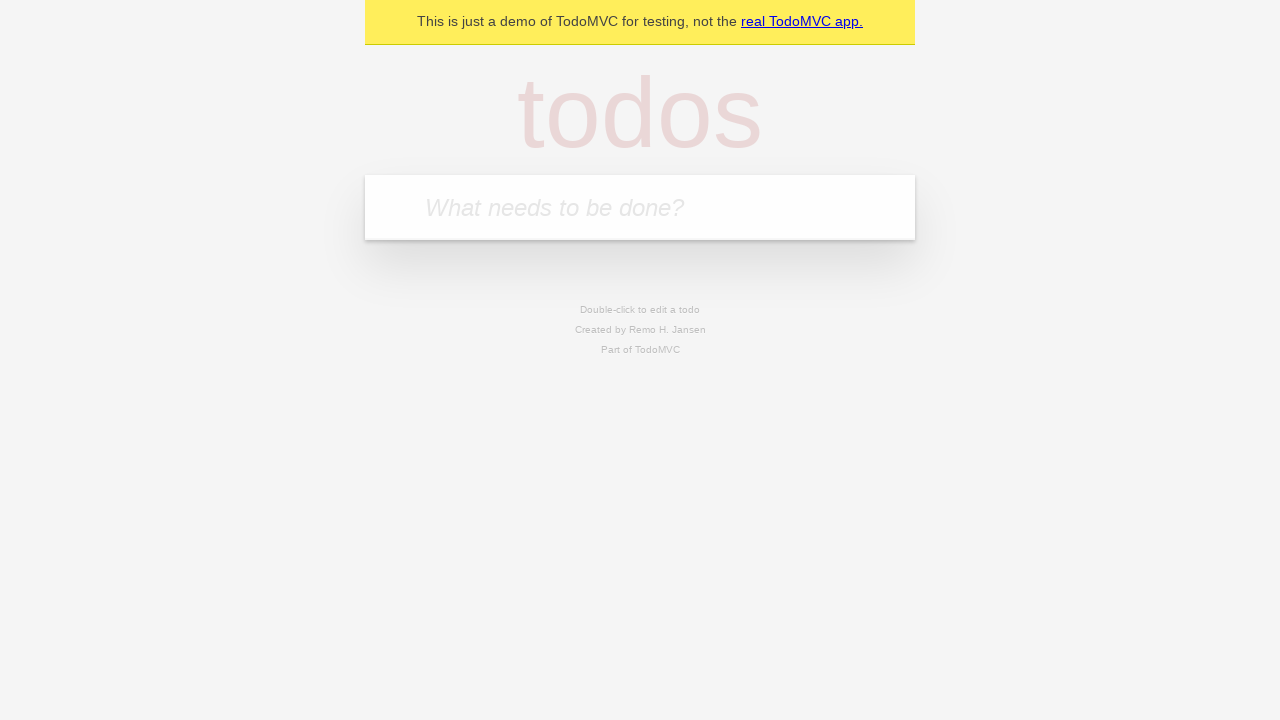

Filled input field with first task 'Mi Primer Tarea' on .new-todo
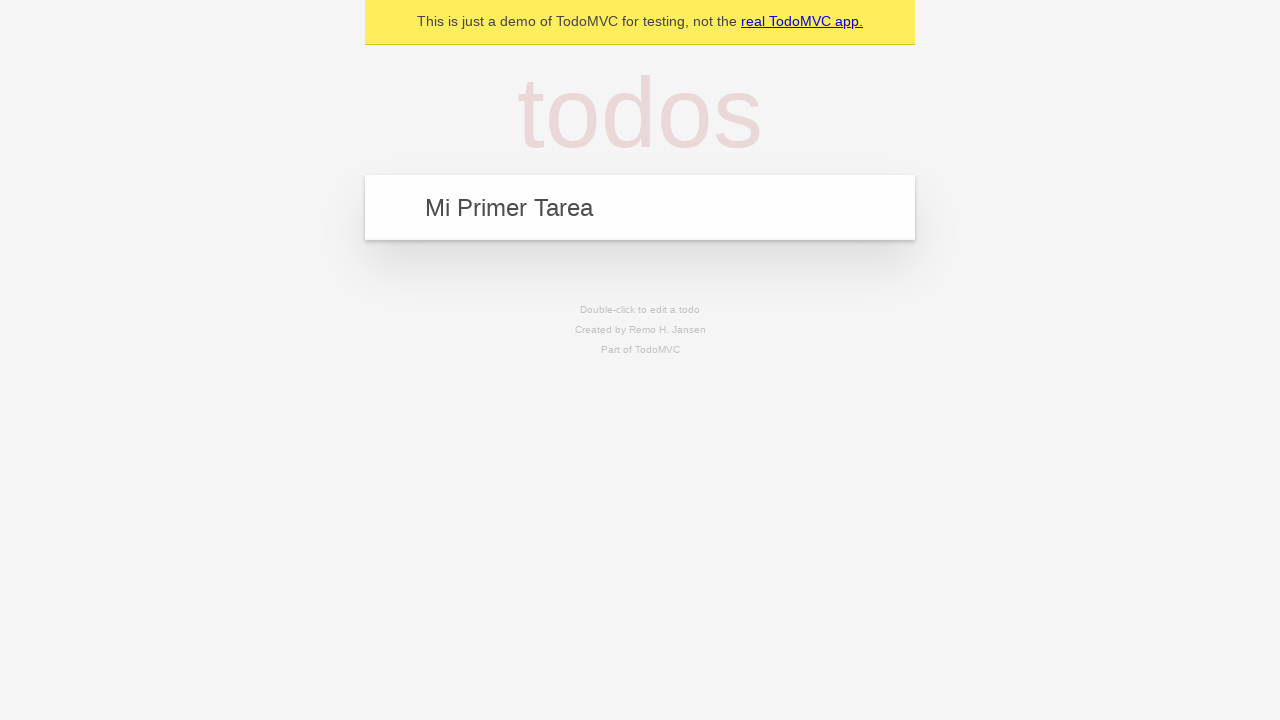

Pressed Enter to create first task on .new-todo
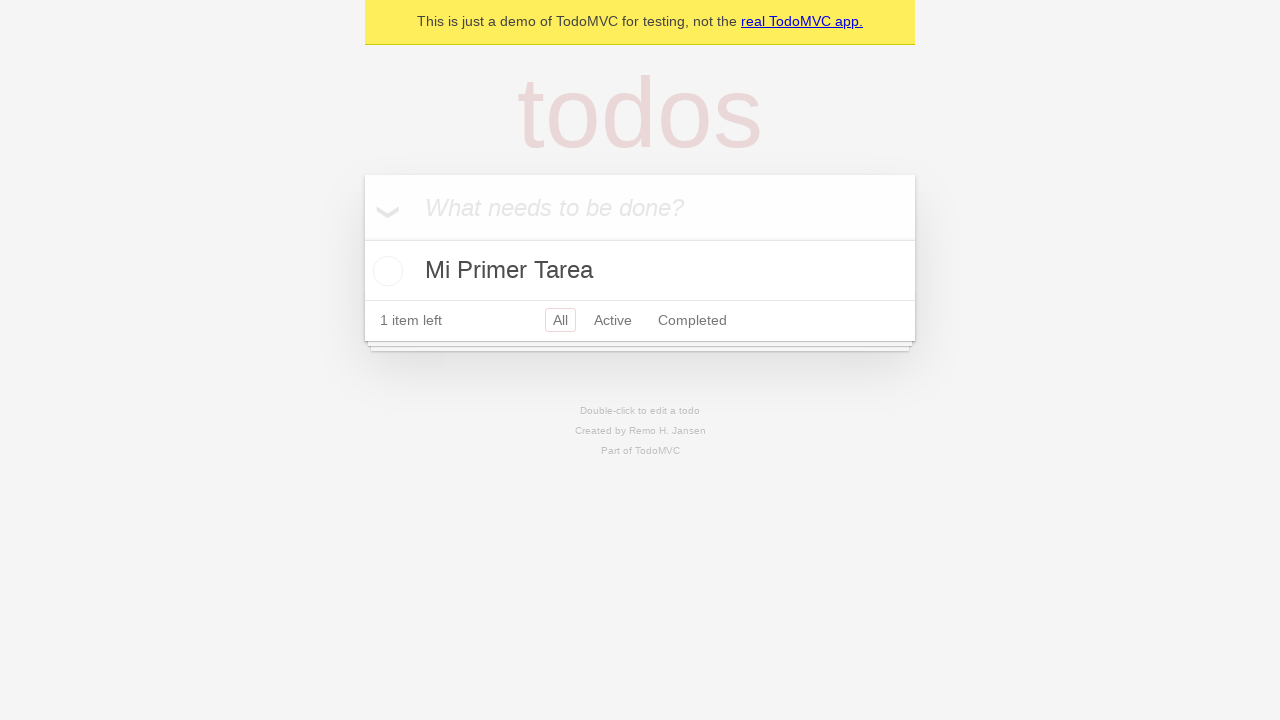

Filled input field with second task 'Mi Segunda Tarea' on .new-todo
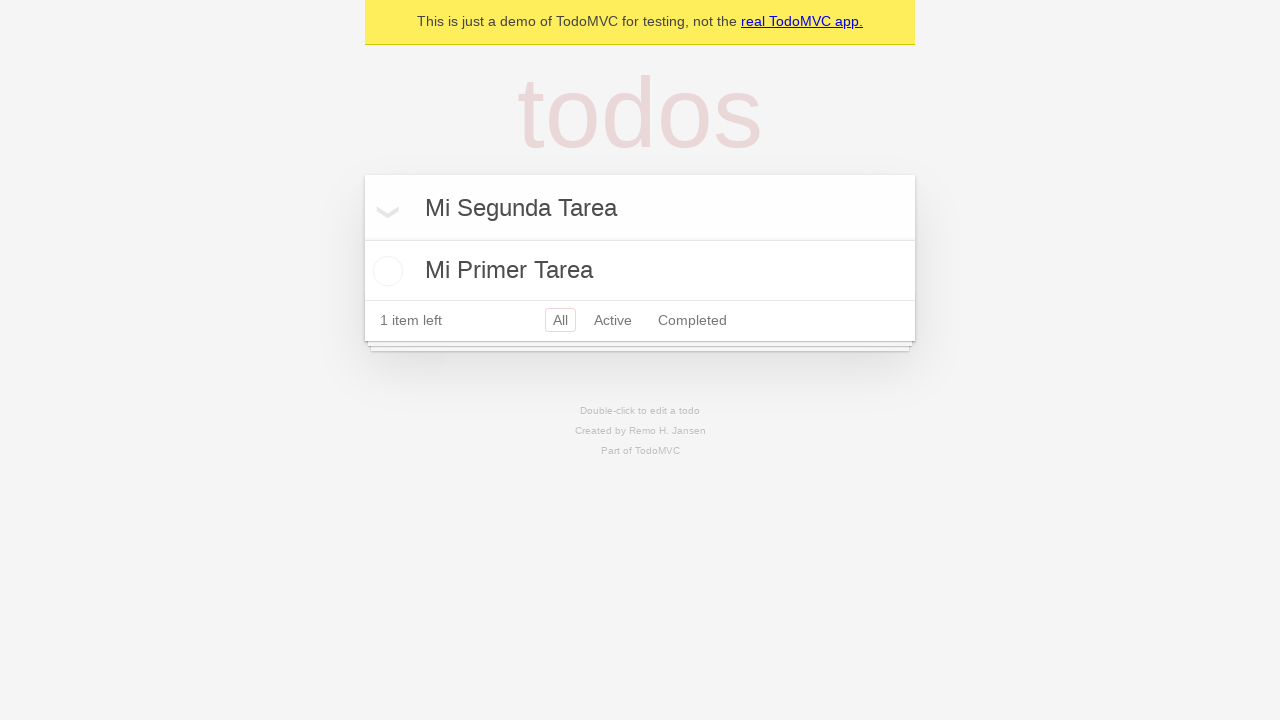

Pressed Enter to create second task on .new-todo
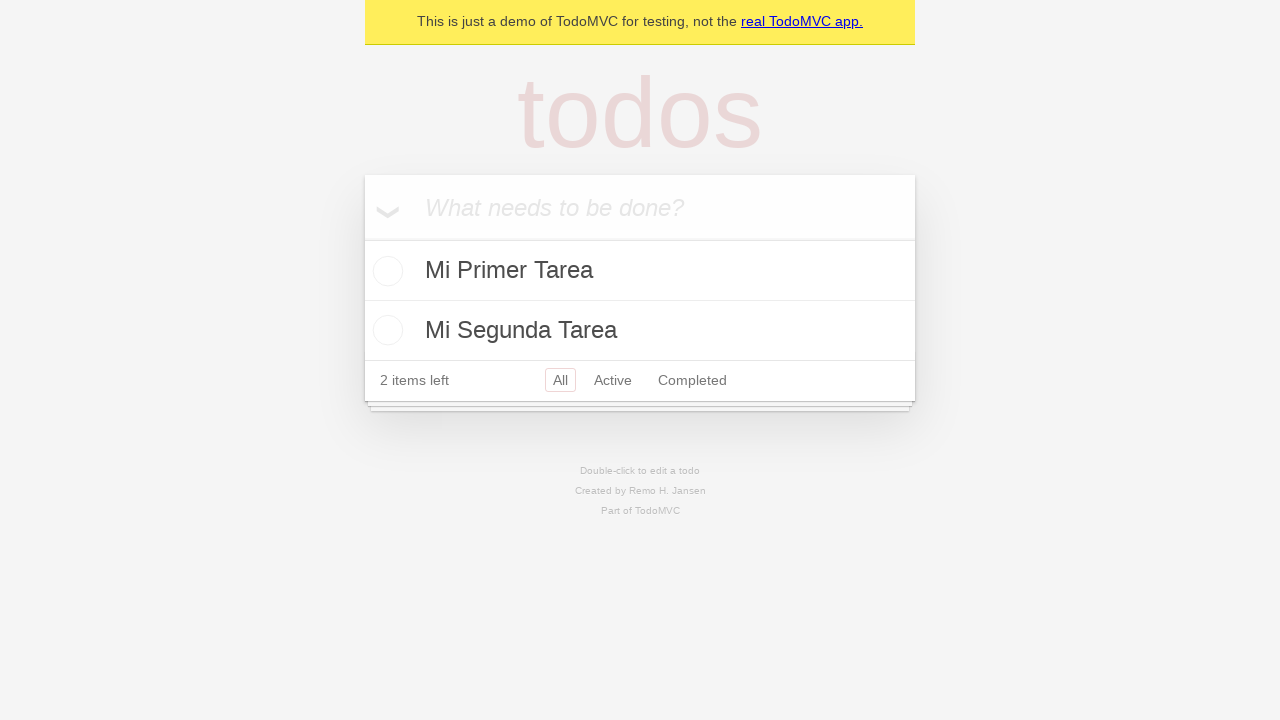

Filled input field with third task 'Mi Tercera Tarea' on .new-todo
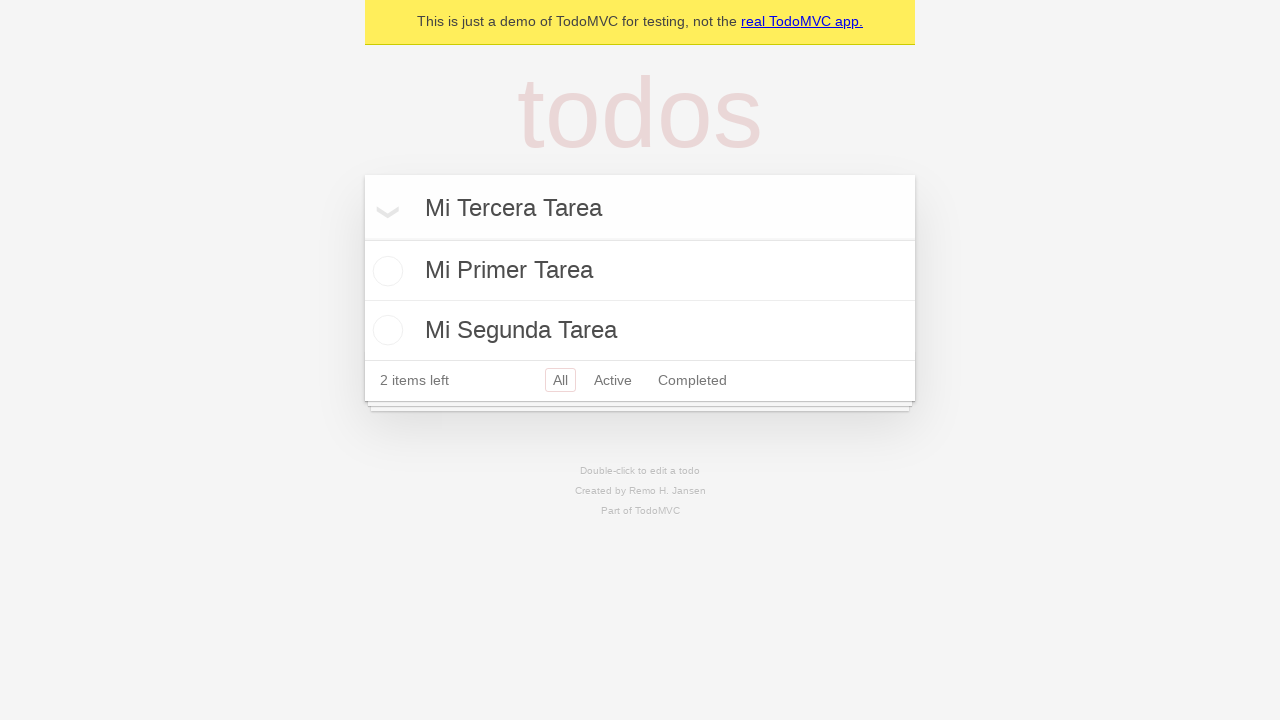

Pressed Enter to create third task on .new-todo
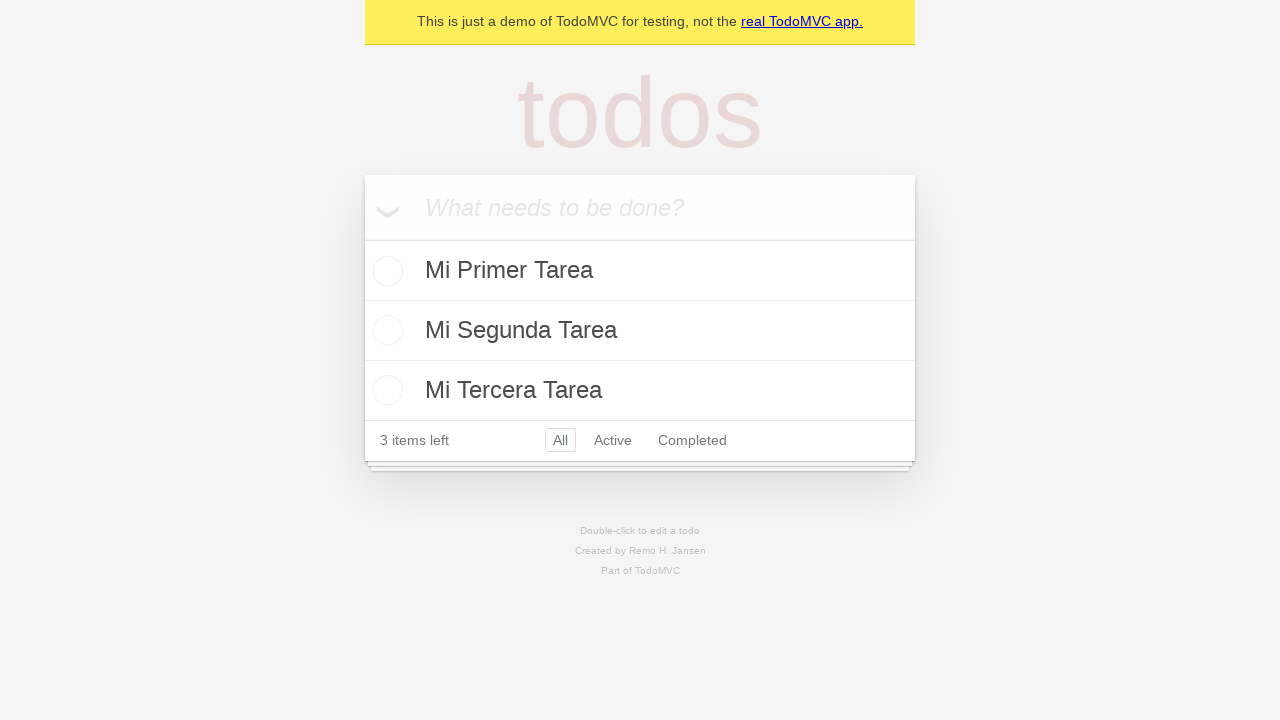

Verified all three tasks appear in the todo list
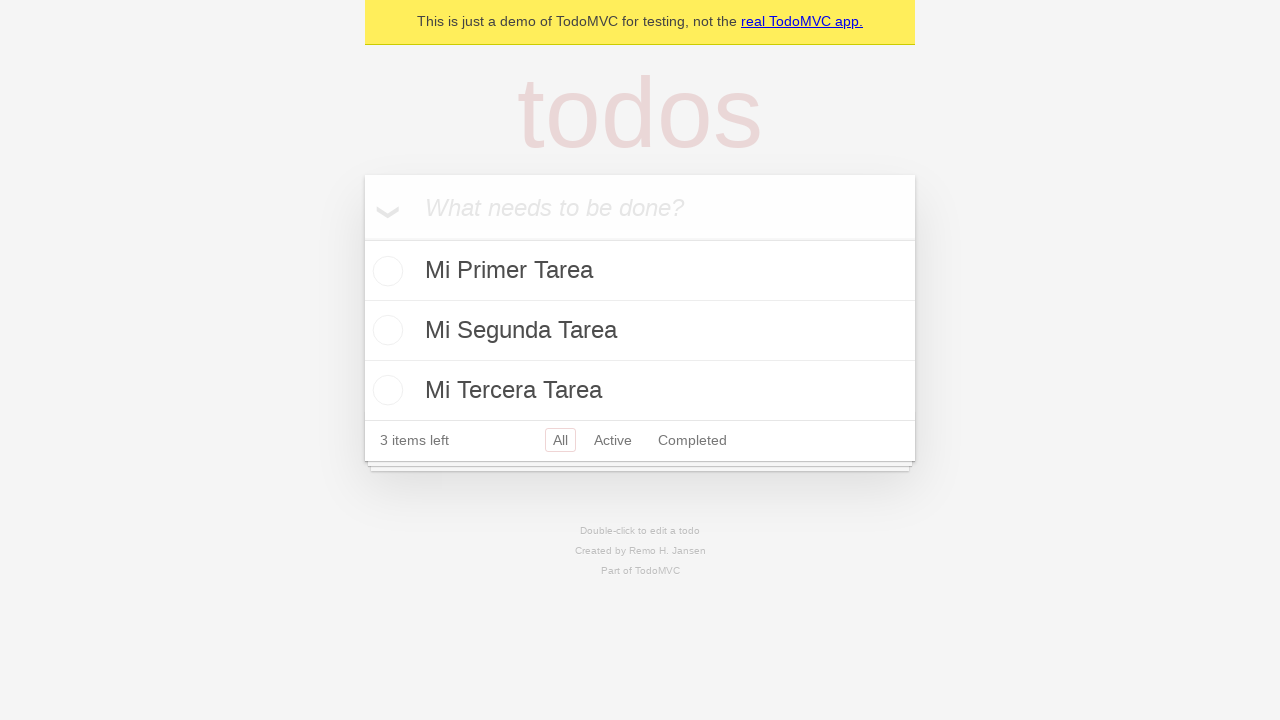

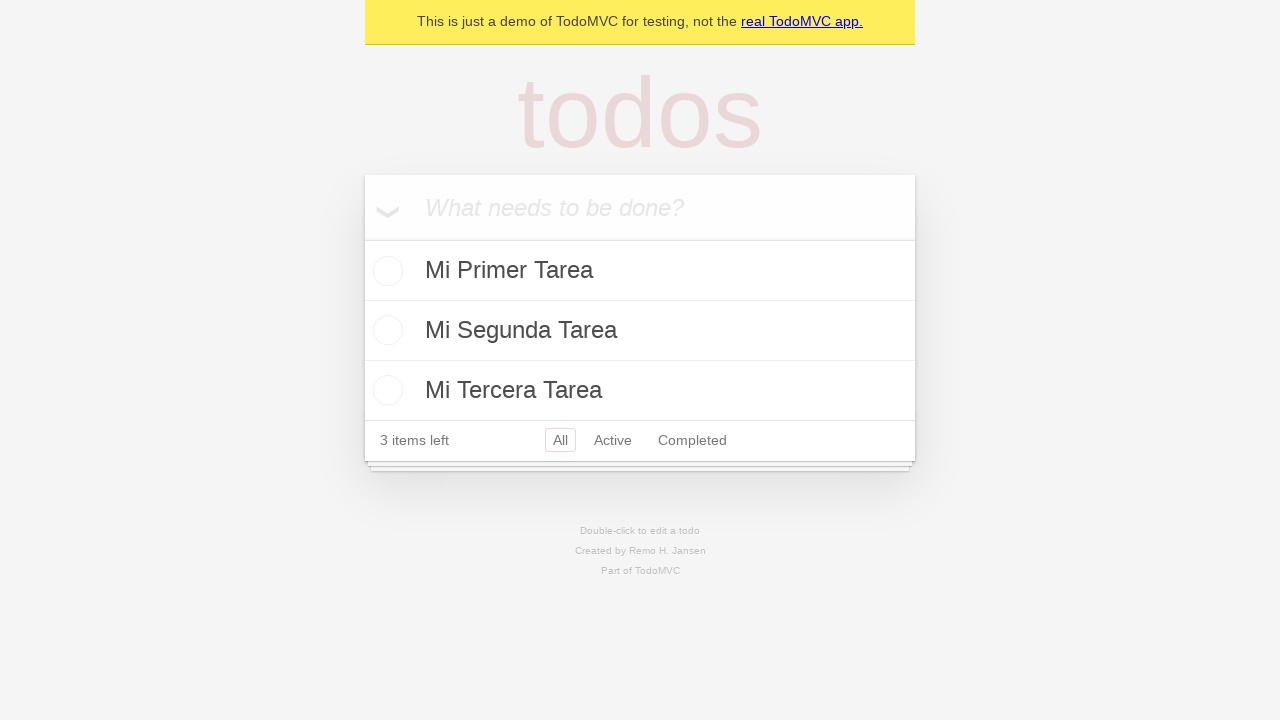